Tests the ProgrammerHumor website by clicking the "All Time" filter button and scrolling to load additional posts via infinite scroll.

Starting URL: https://programmerhumor.io/hot

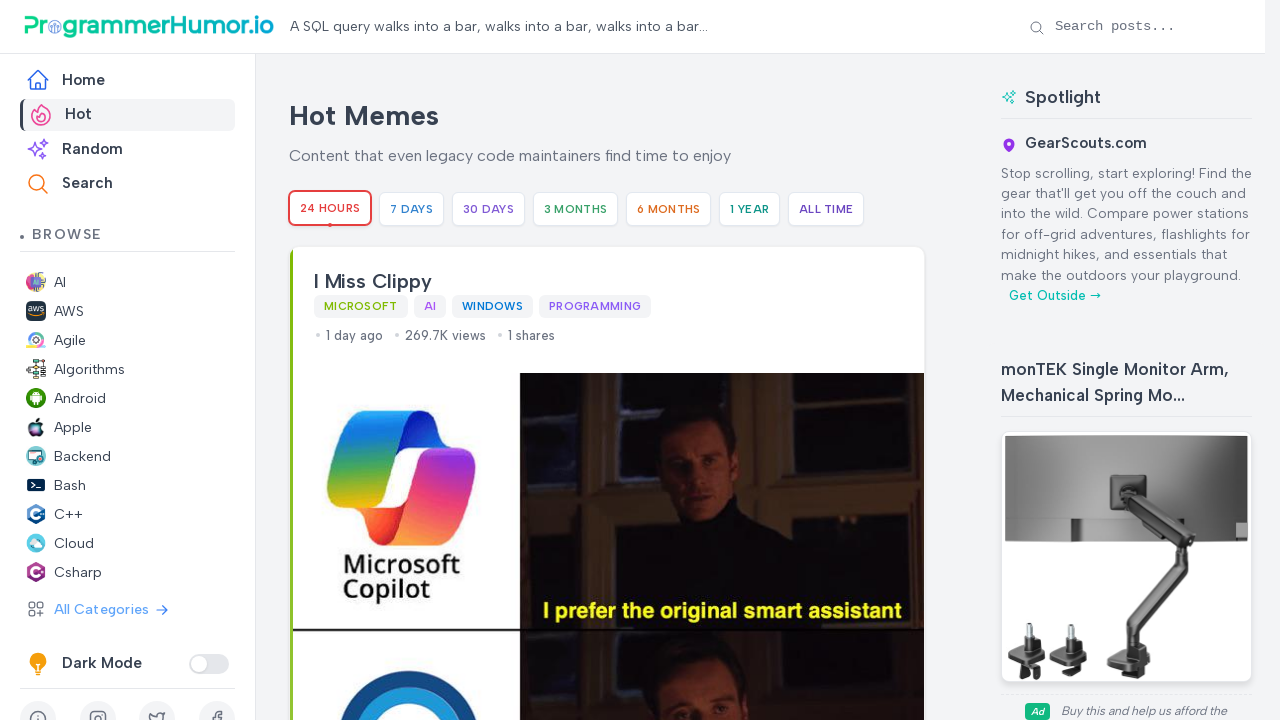

Waited for time filter buttons to appear
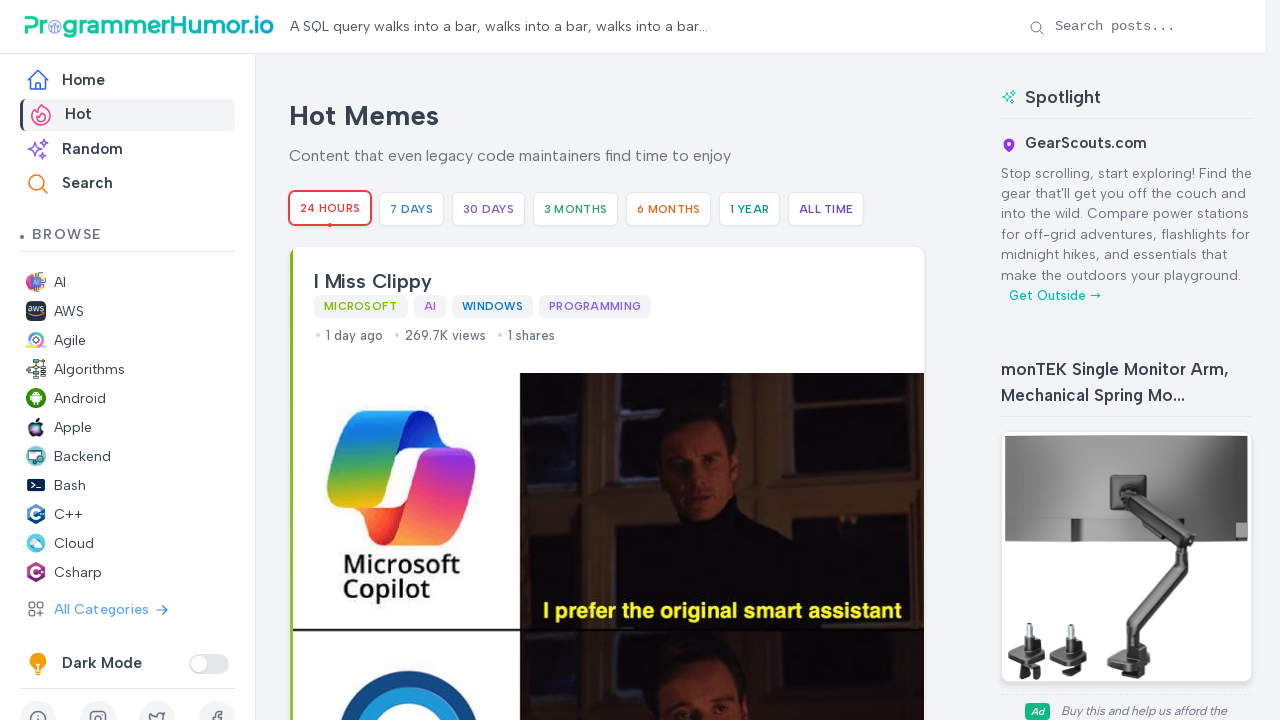

Clicked 'All Time' filter button at (826, 209) on .time-filter-buttons > button:last-child
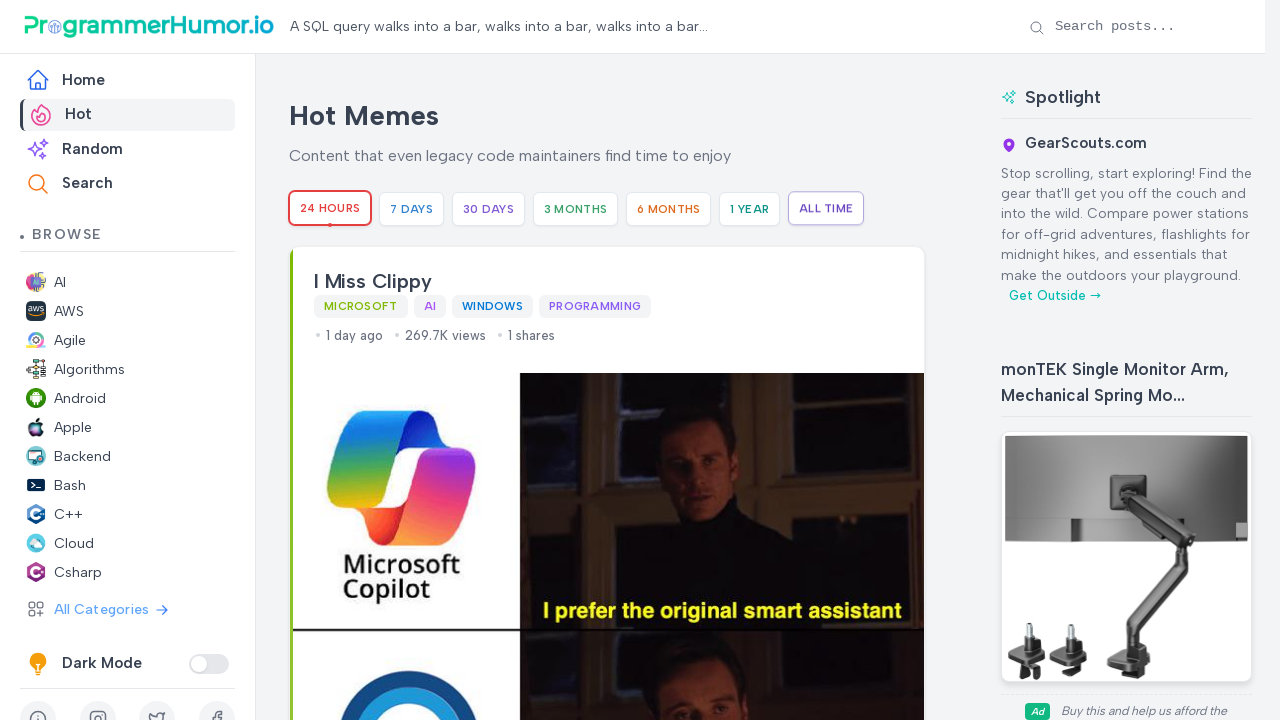

Waited for posts to load after filter change
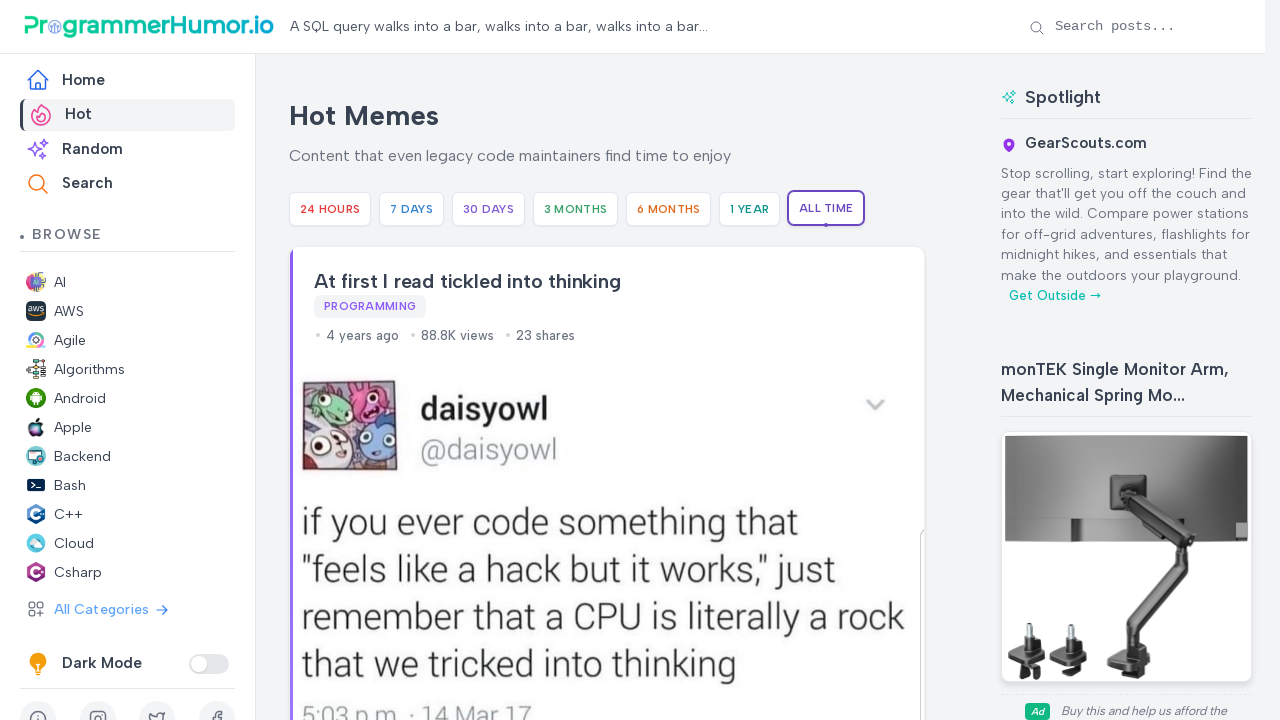

Scrolled down to trigger infinite scroll
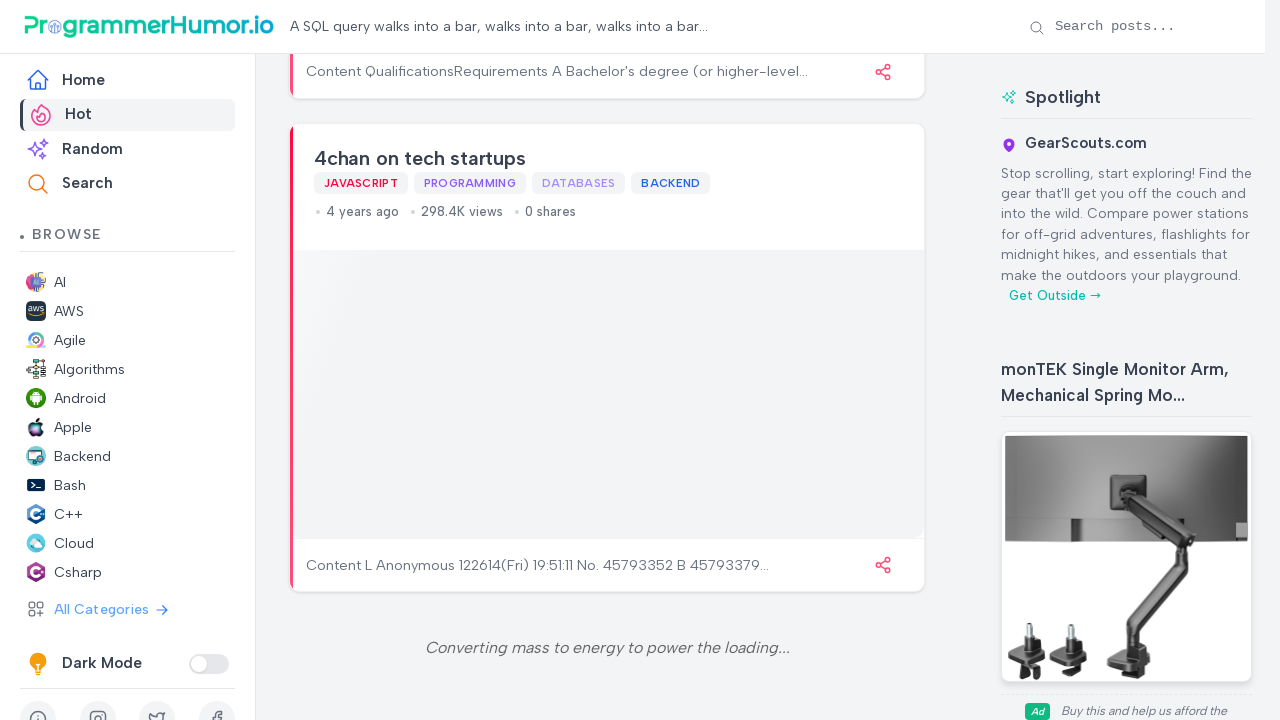

Waited 1500ms for new content to load
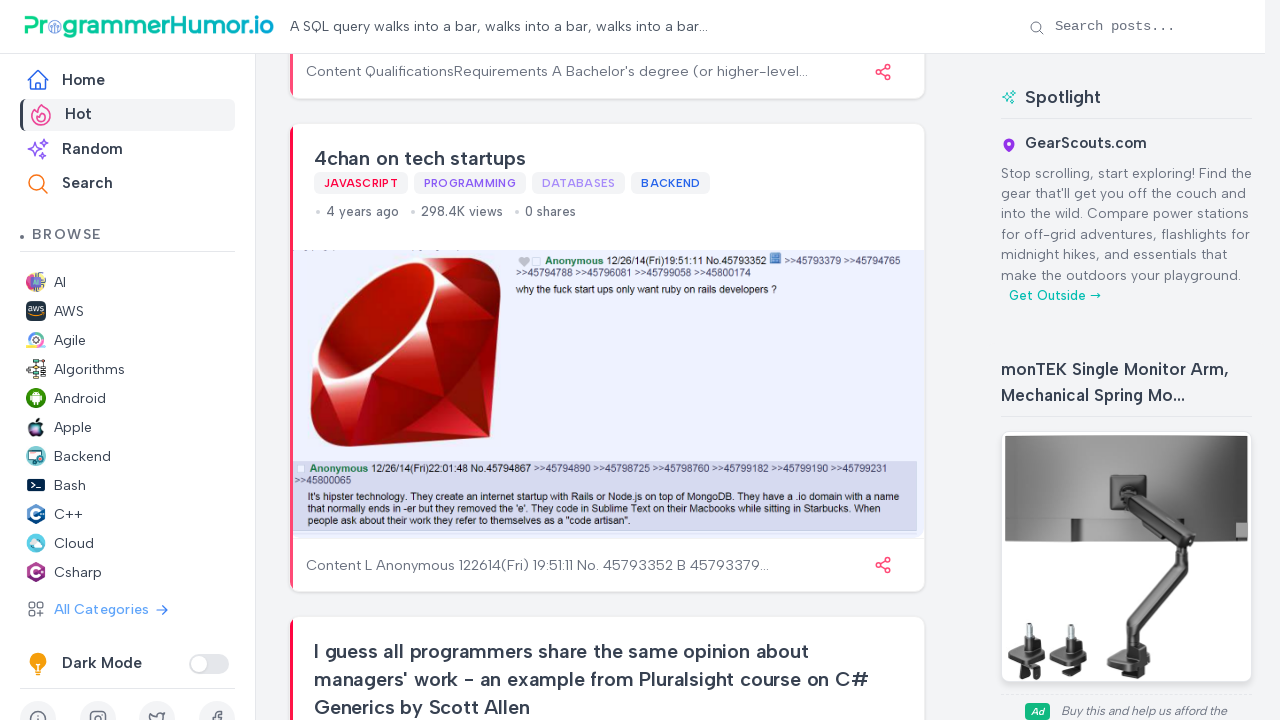

Scrolled again to verify infinite scroll functionality
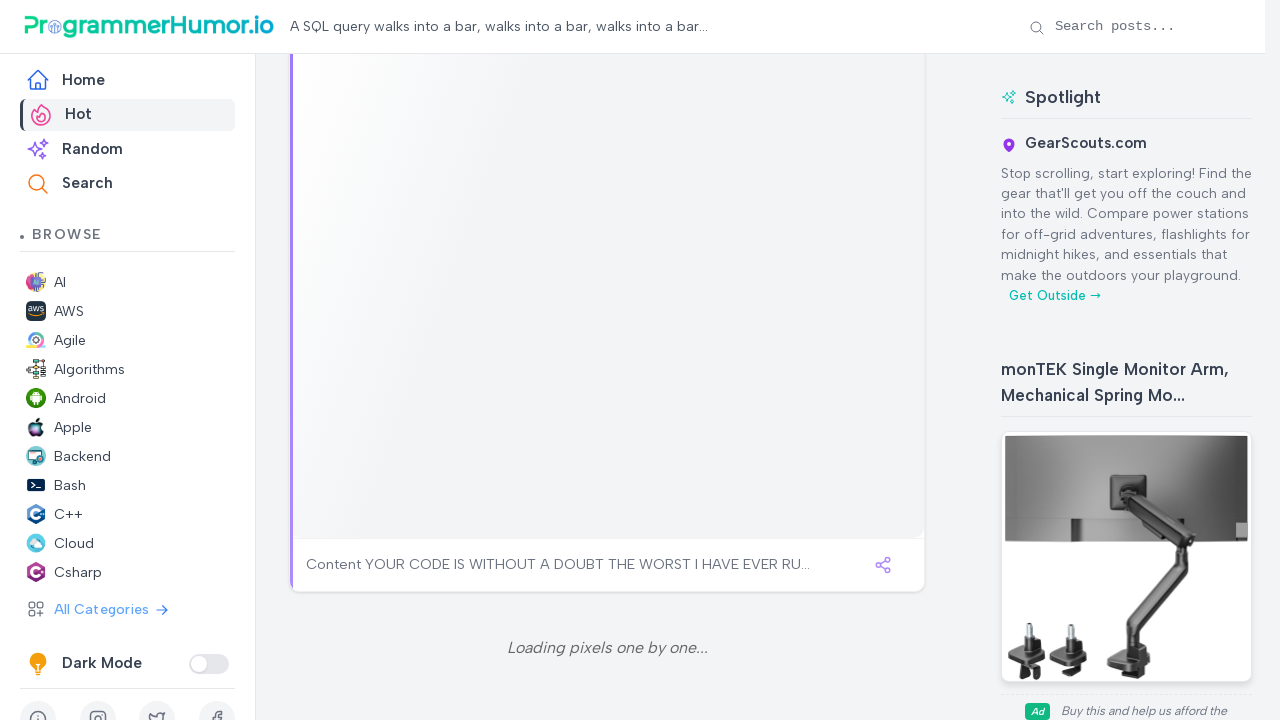

Waited 1500ms for additional content to load
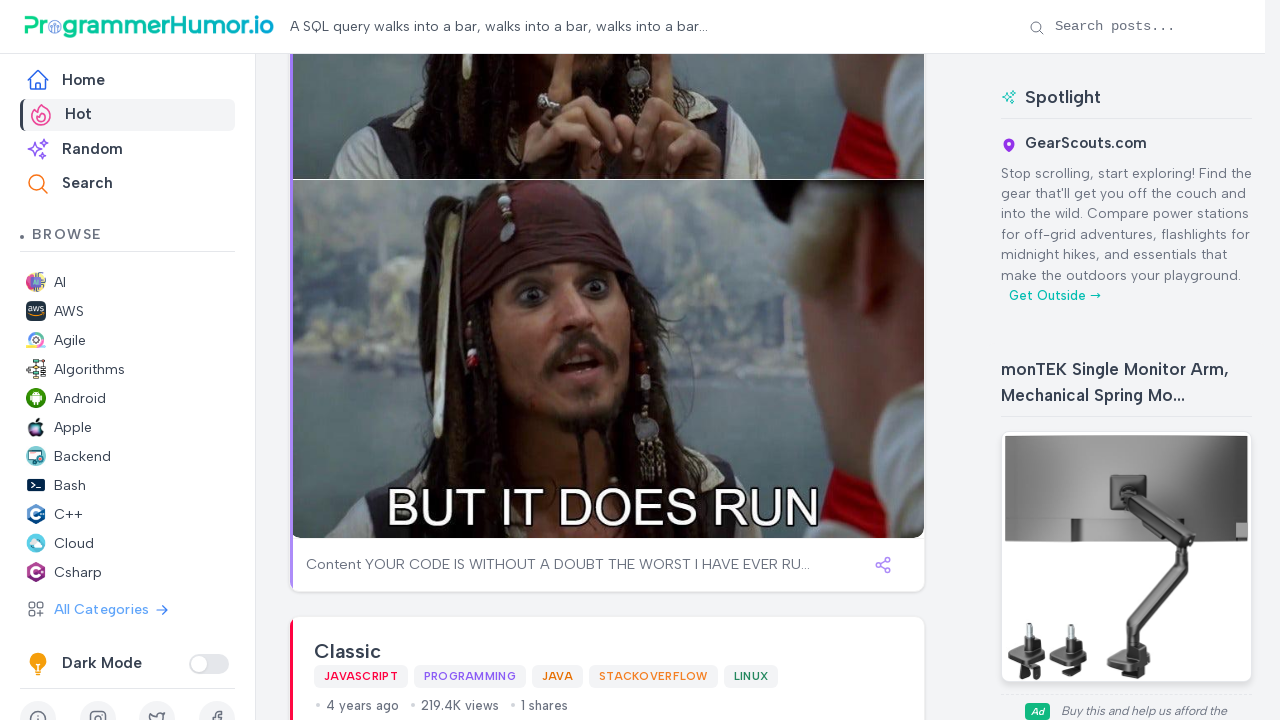

Verified posts are still visible after scrolling
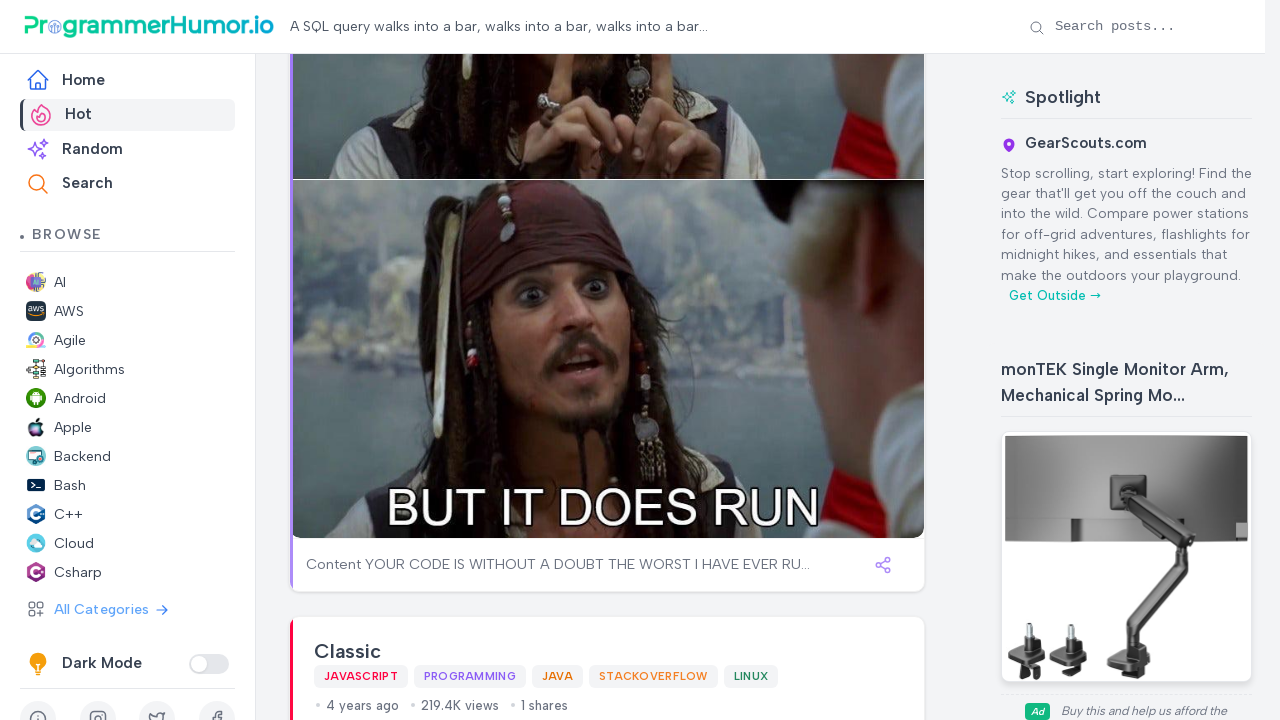

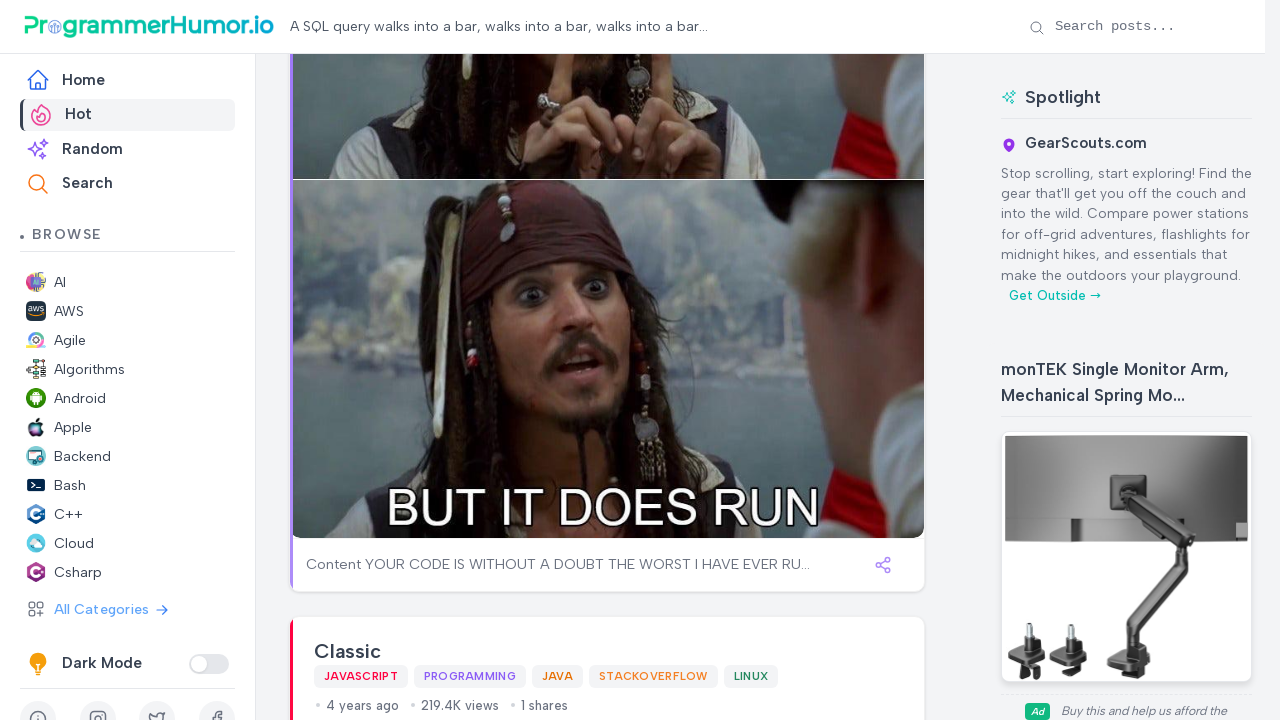